Tests a custom dropdown component by clicking to open the passenger selection dropdown, incrementing the adult passenger count, and closing the dropdown.

Starting URL: https://rahulshettyacademy.com/dropdownsPractise/

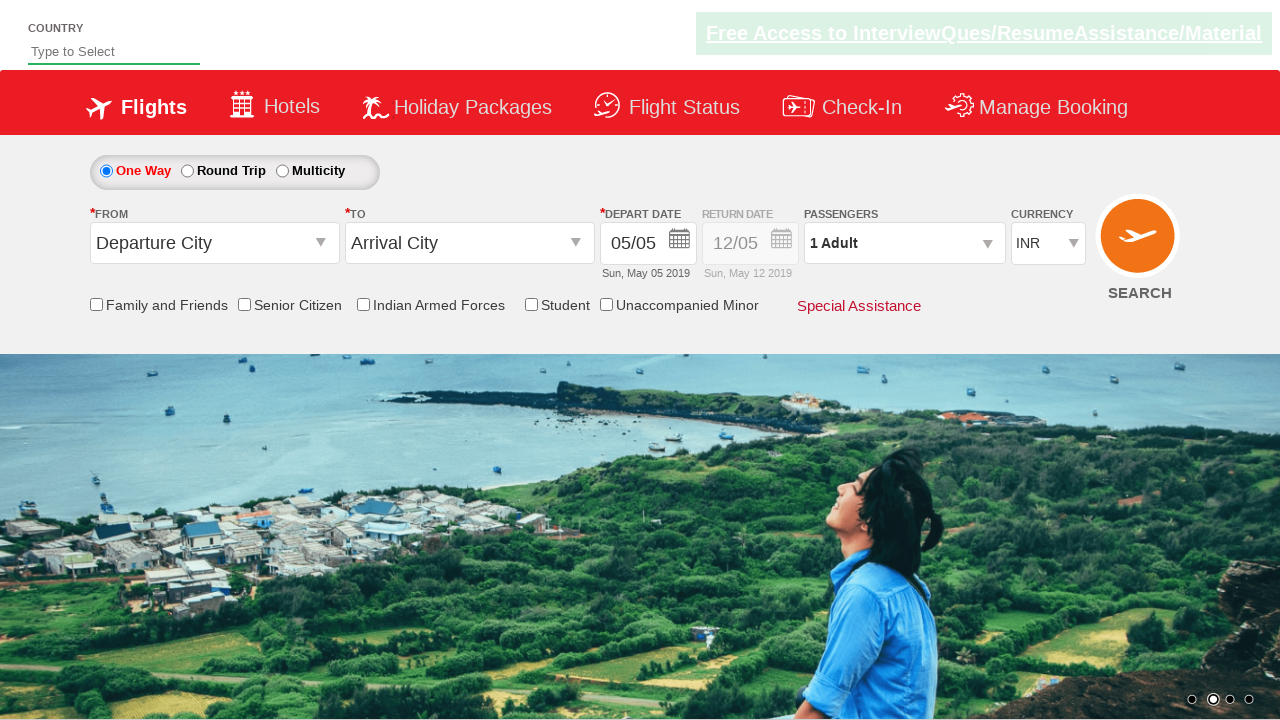

Clicked on passenger info dropdown to open it at (904, 243) on #divpaxinfo
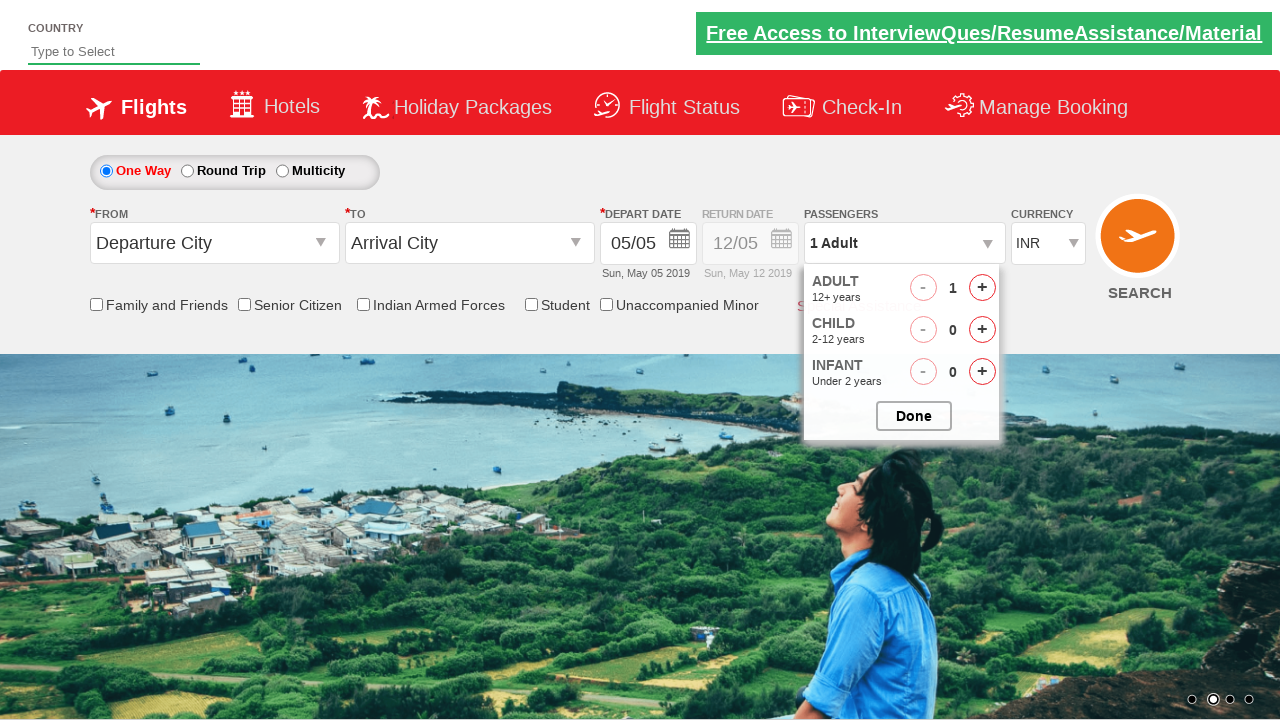

Waited for adult increment button to be visible
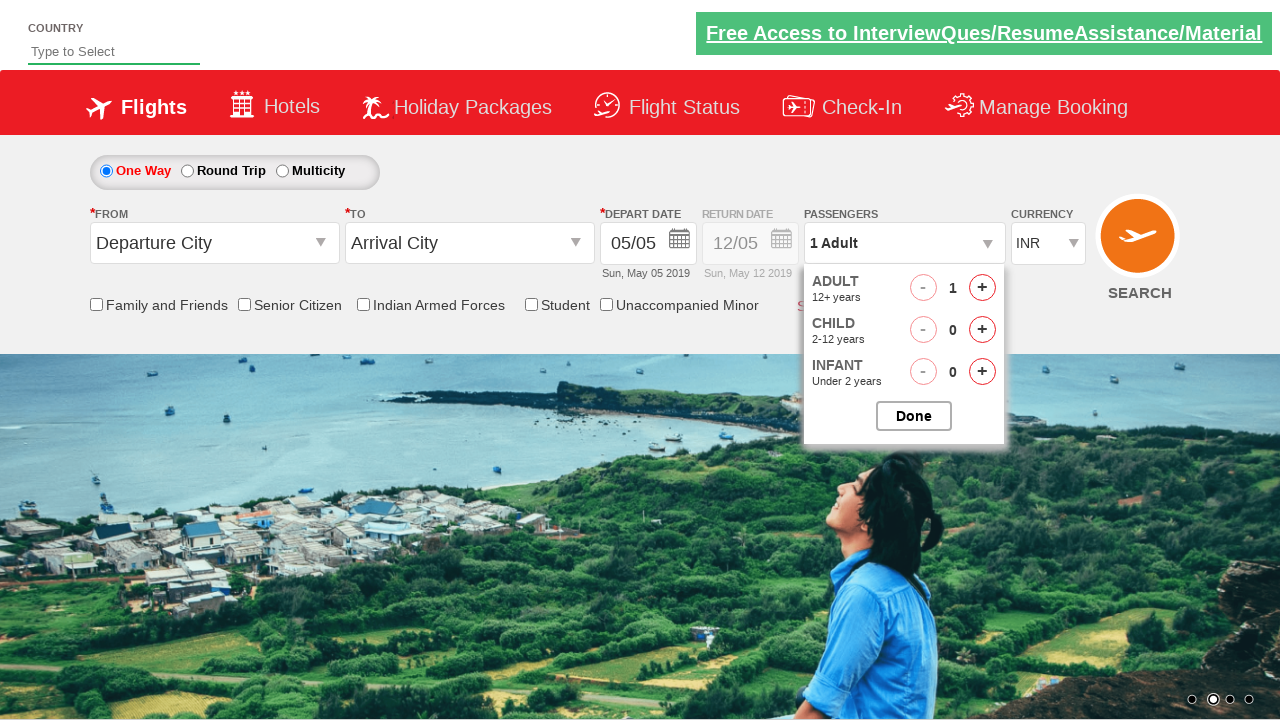

Clicked to increment adult passenger count at (982, 288) on #hrefIncAdt
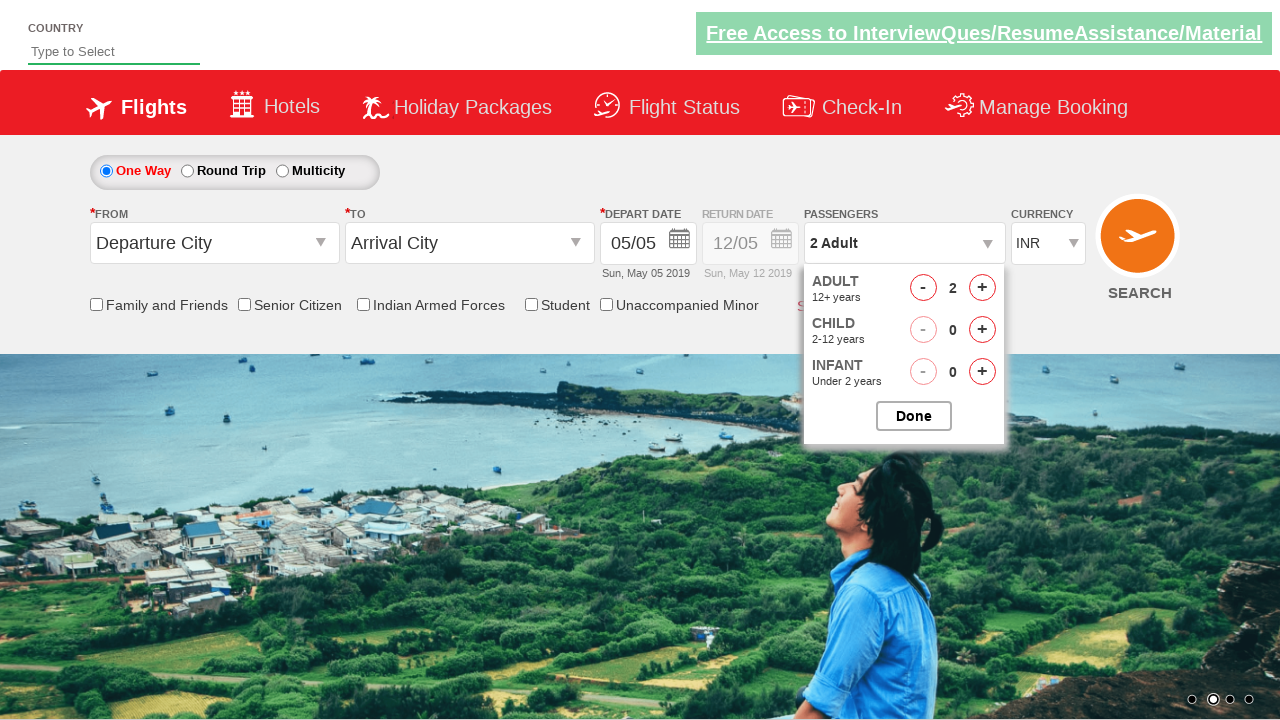

Closed the passenger options dropdown at (914, 416) on #btnclosepaxoption
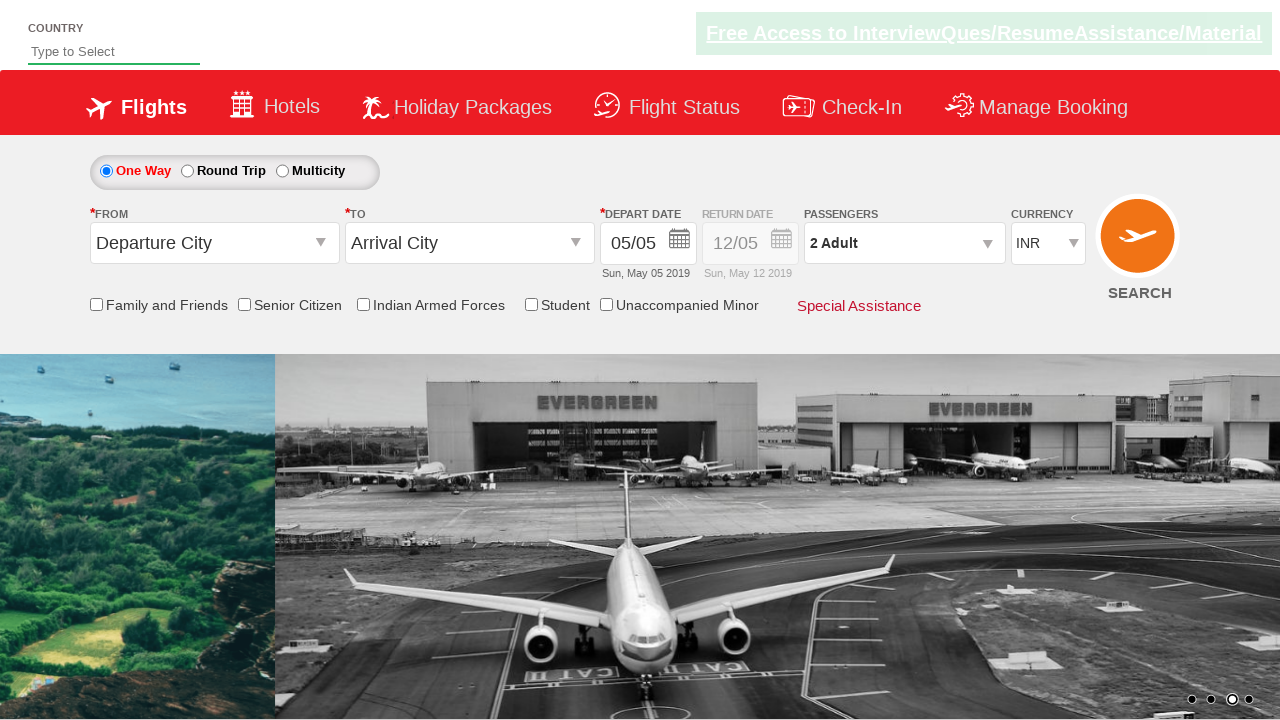

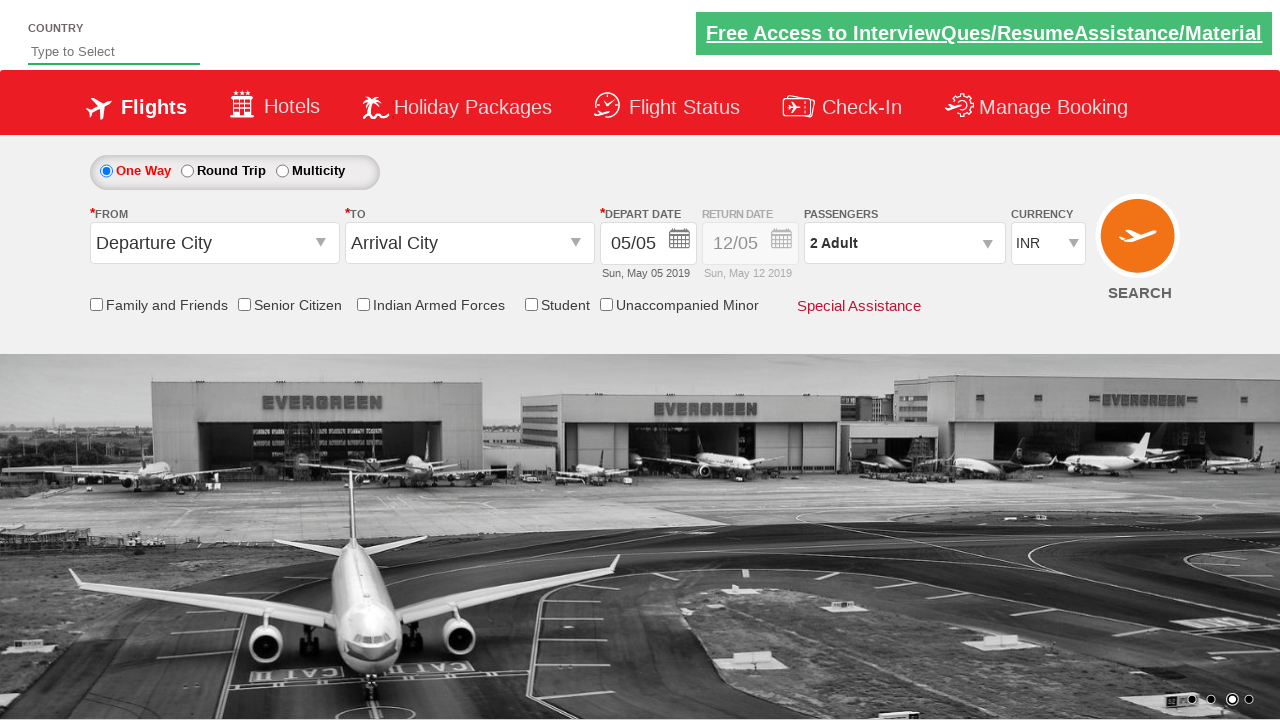